Navigates to the Sauce Labs test guinea pig page and verifies the page title is correct

Starting URL: https://saucelabs.com/test/guinea-pig

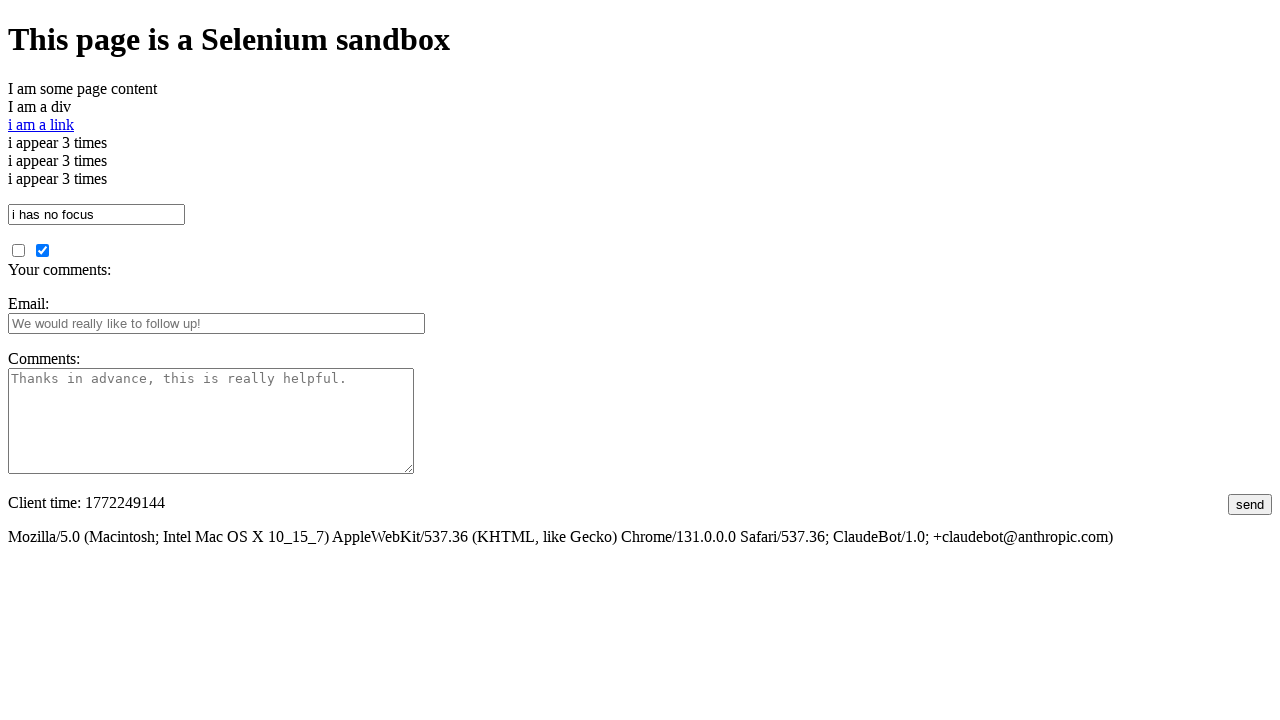

Navigated to Sauce Labs test guinea pig page
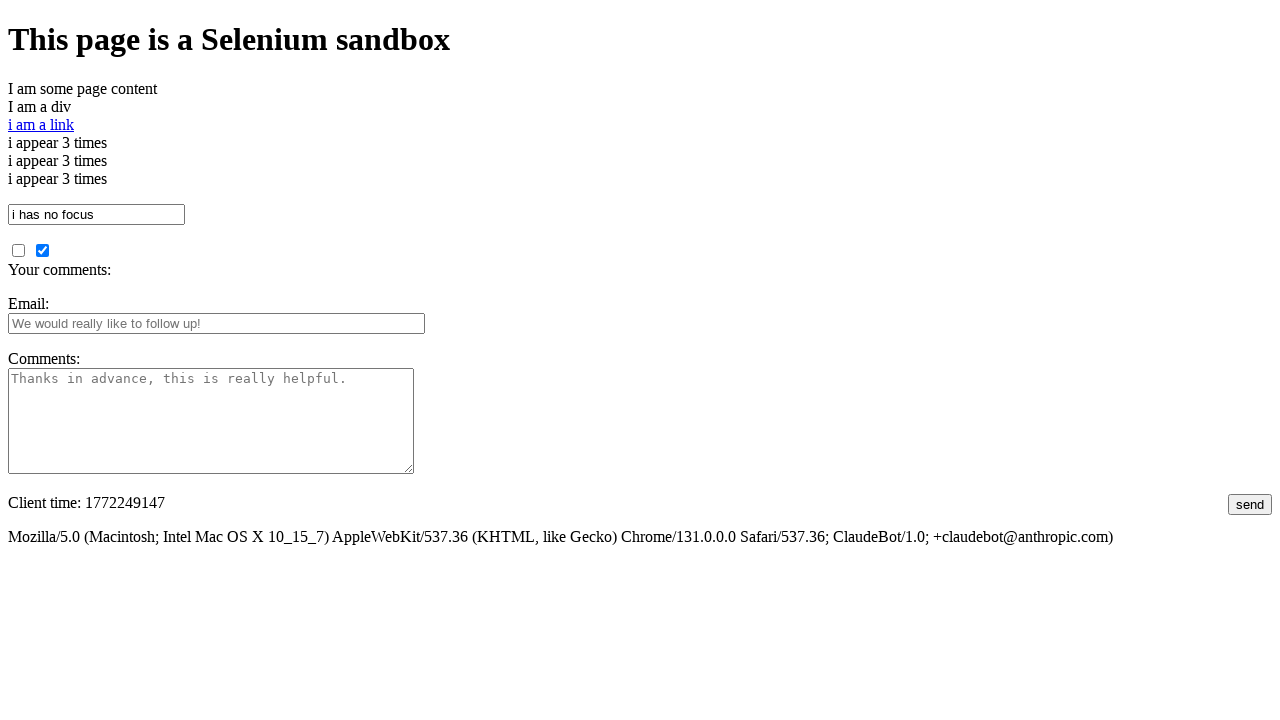

Retrieved page title
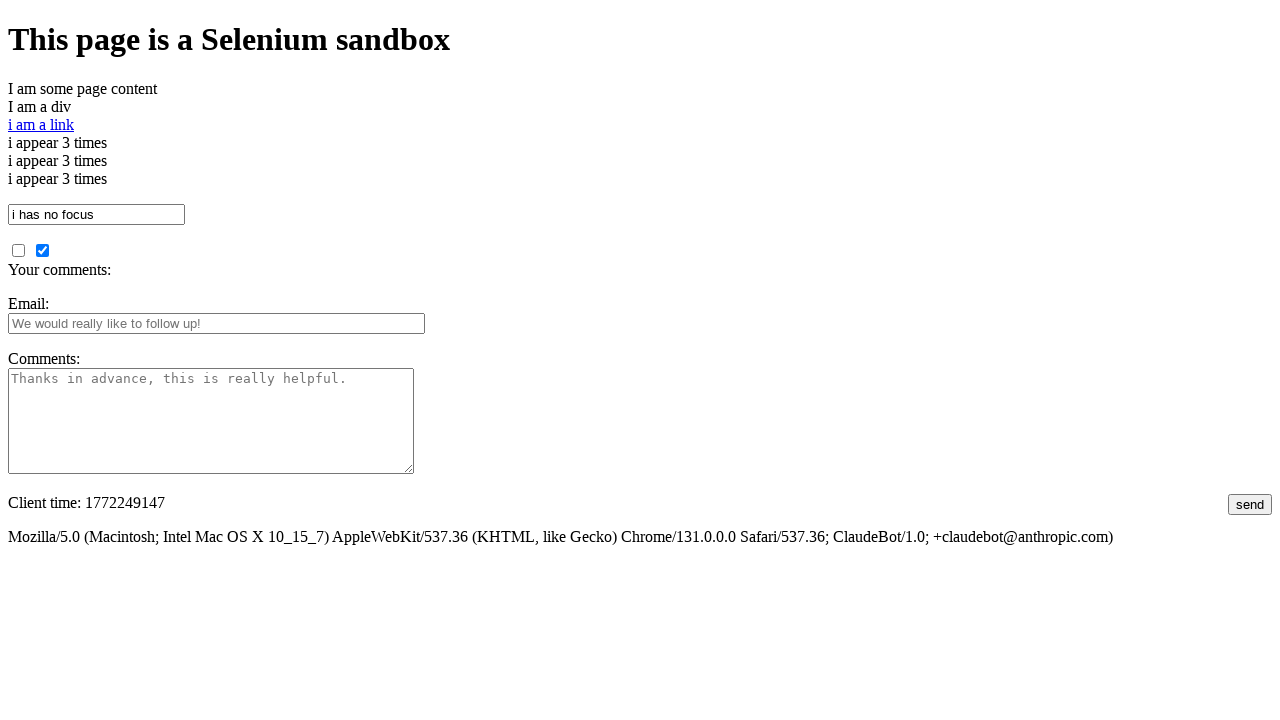

Verified page title is correct: 'I am a page title - Sauce Labs'
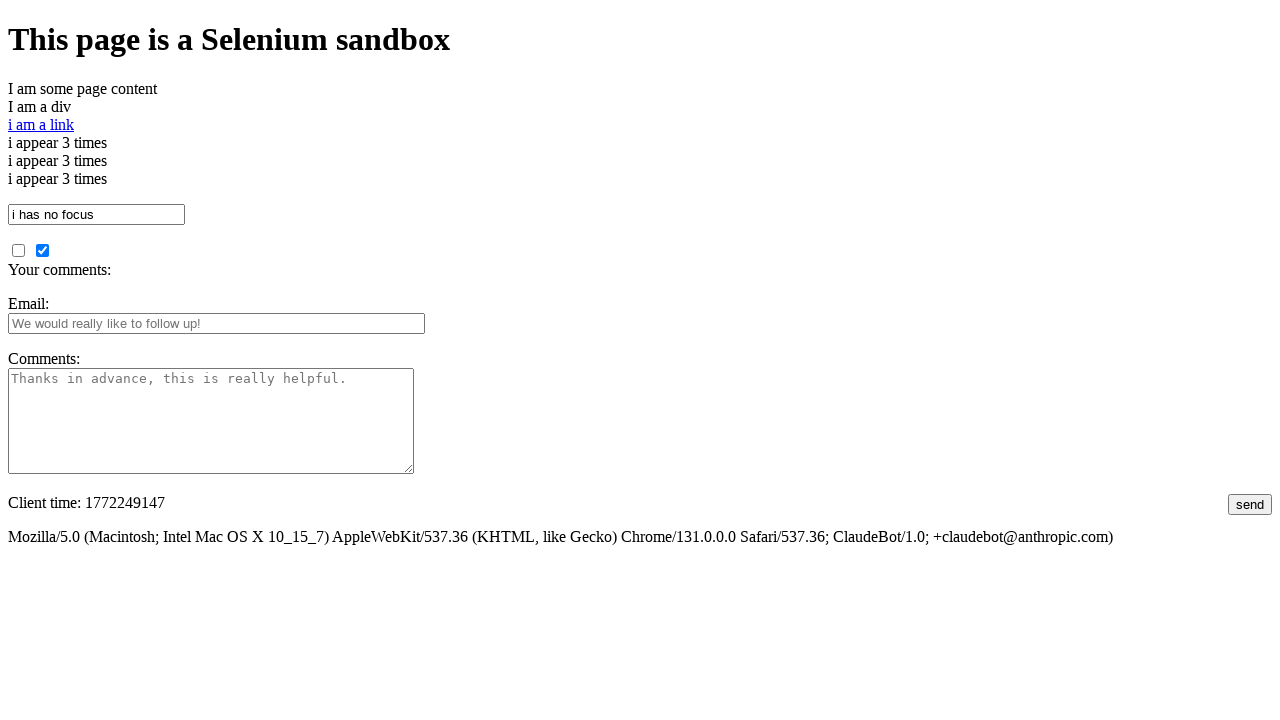

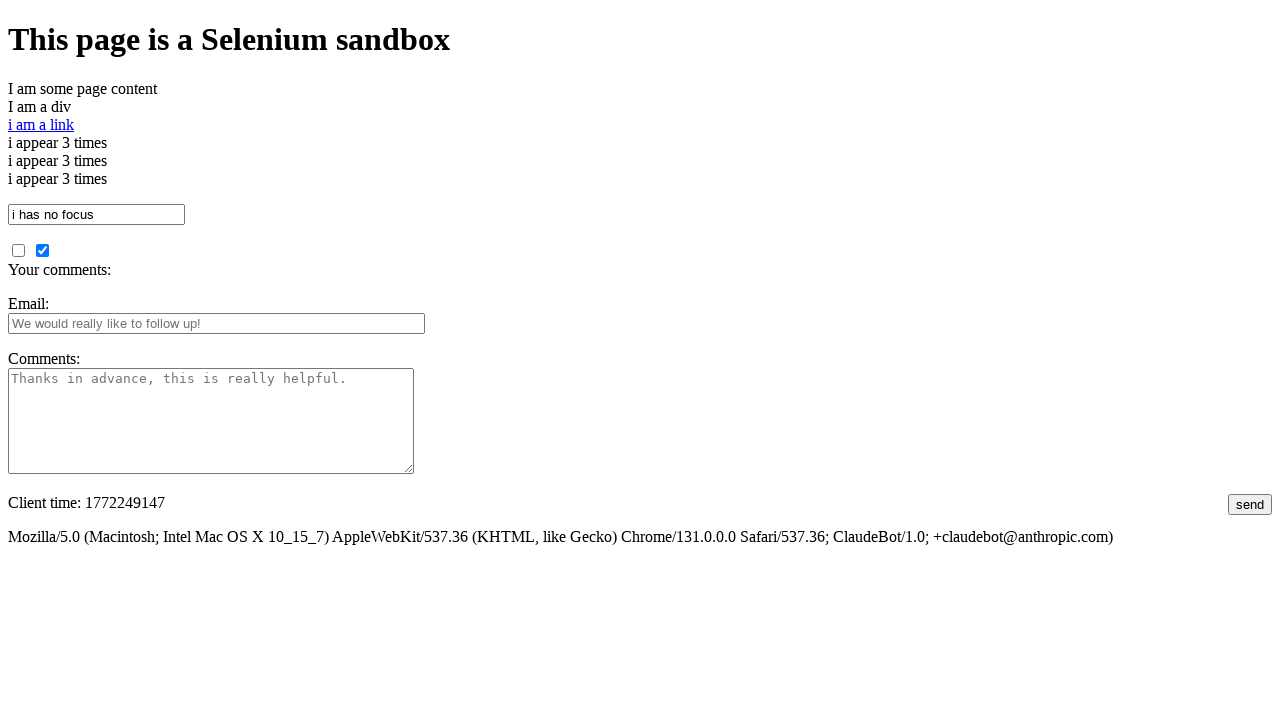